Navigates to a signup page and verifies that the page title contains "Automation"

Starting URL: https://freelance-learn-automation.vercel.app/signup

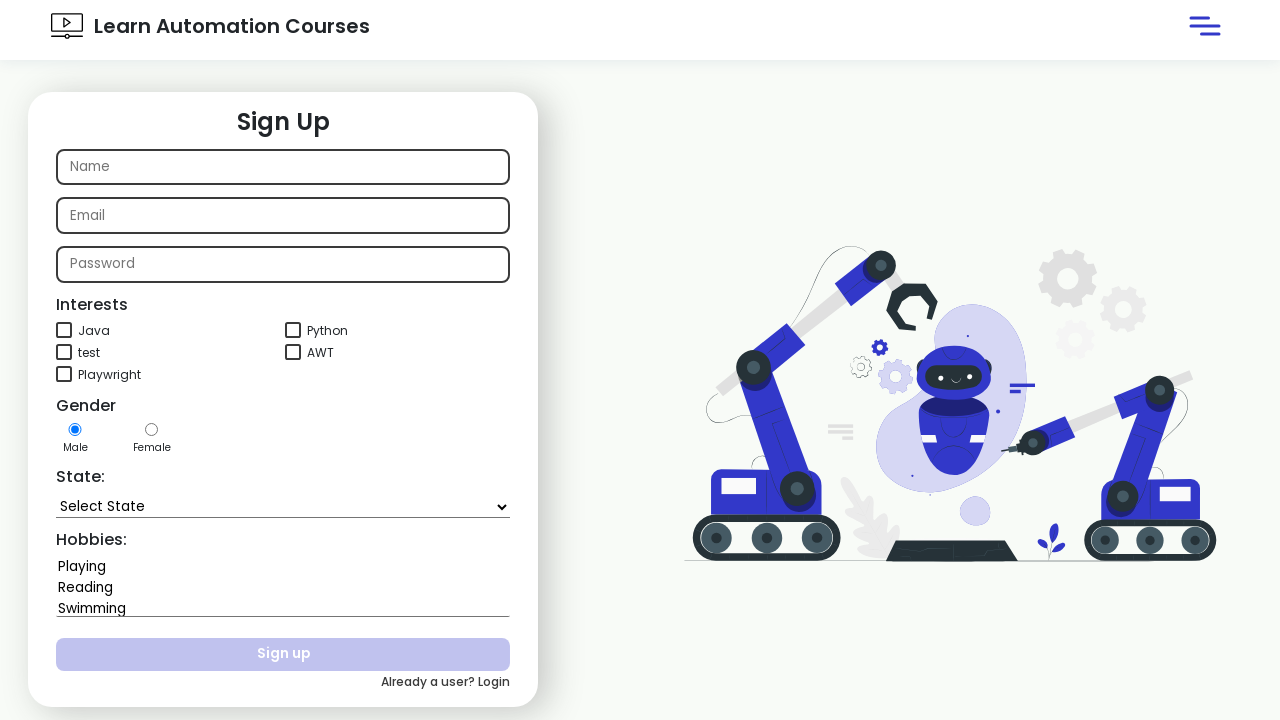

Navigated to signup page
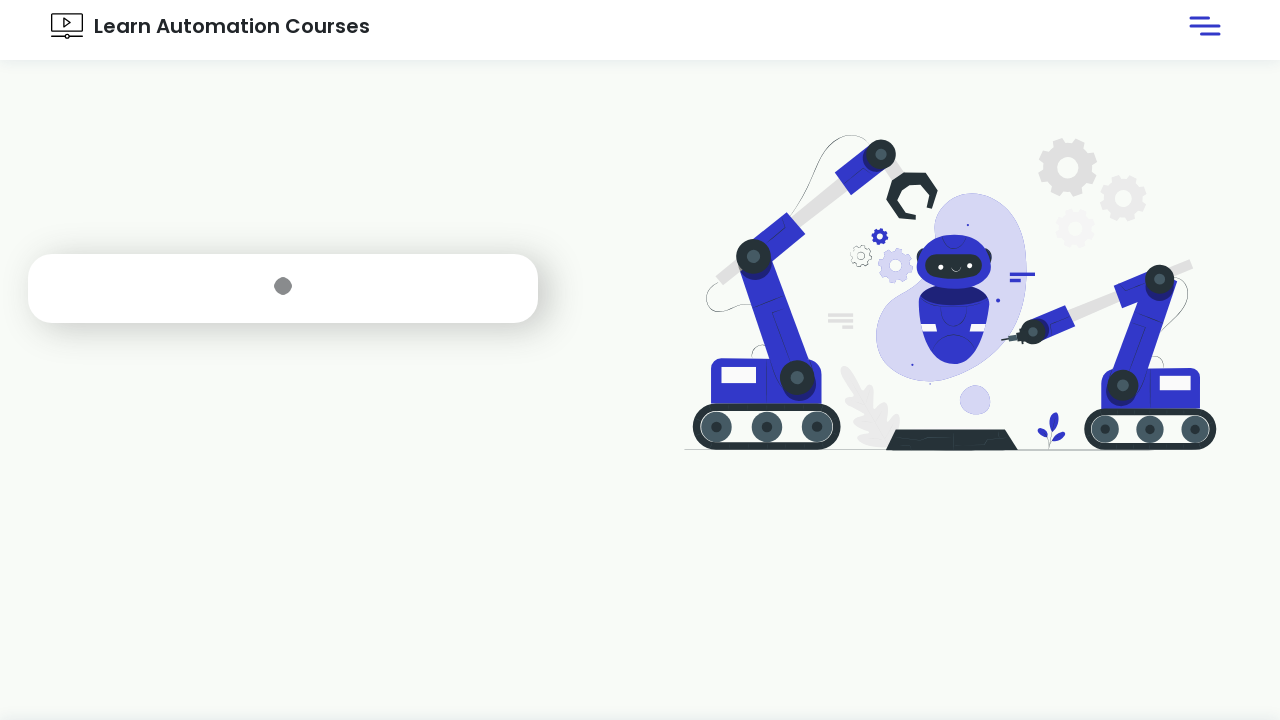

Waited for page title to contain 'Automation'
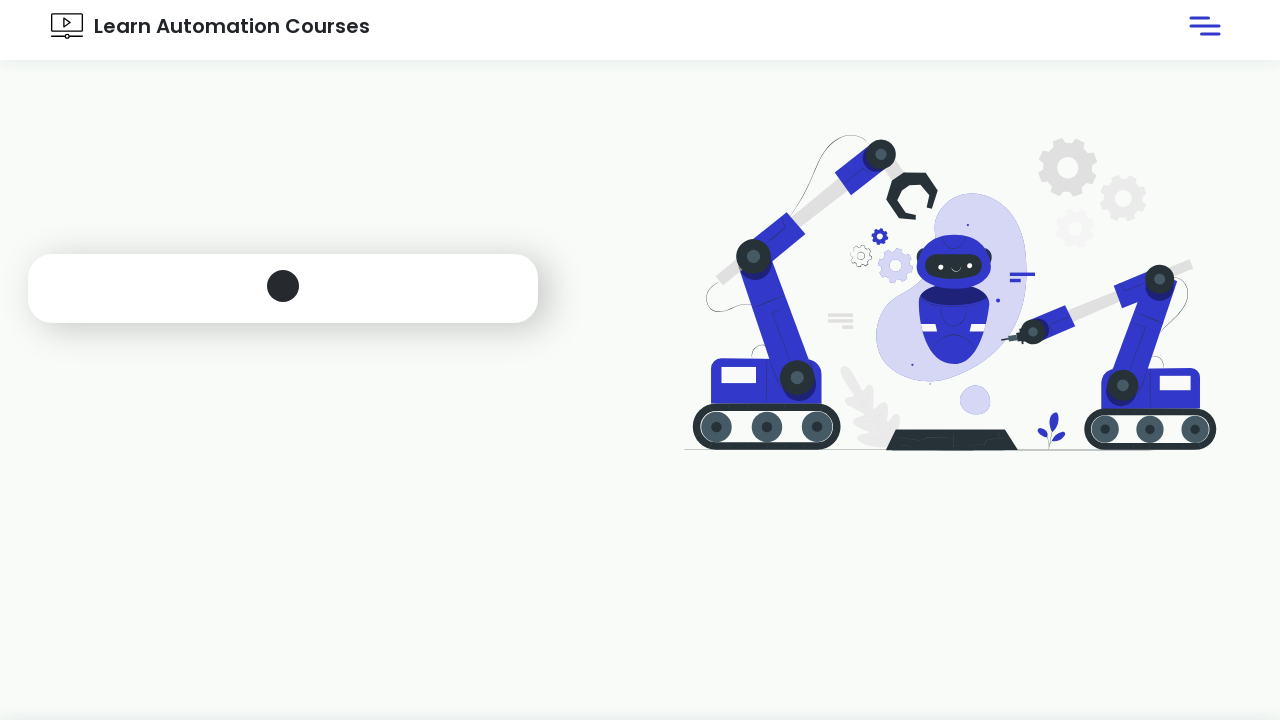

Verified page title contains 'Automation' - assertion passed
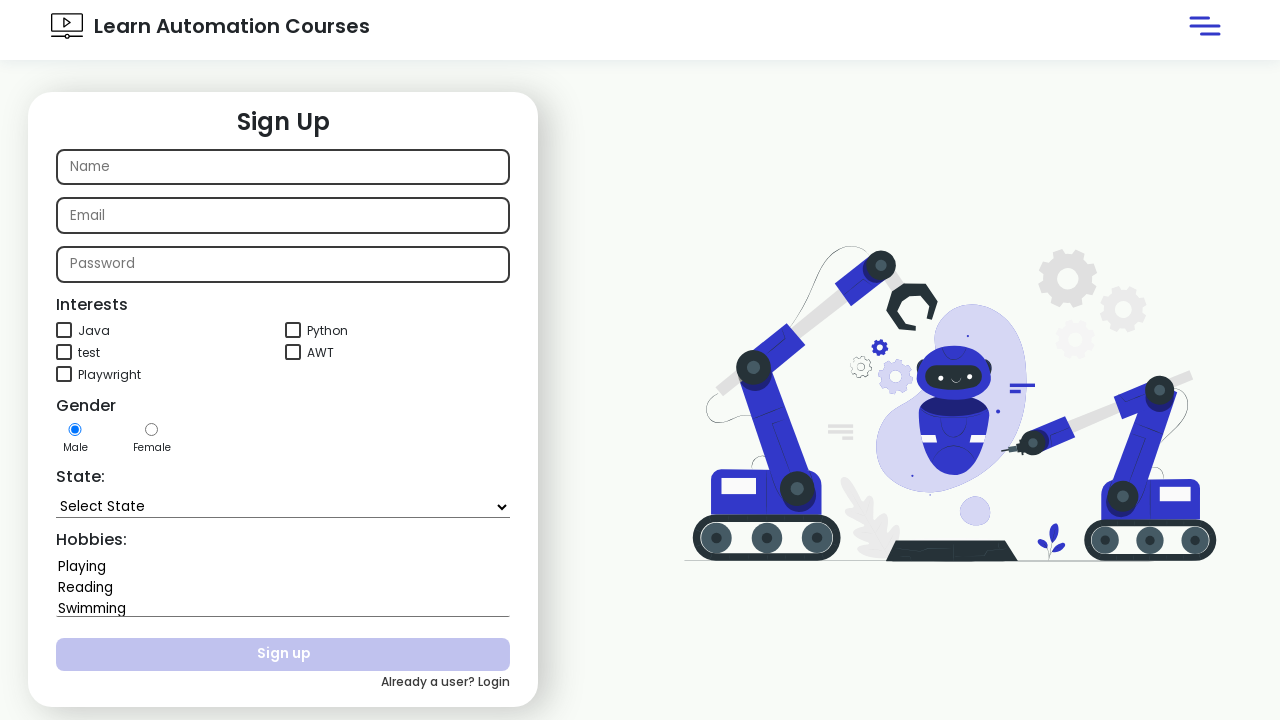

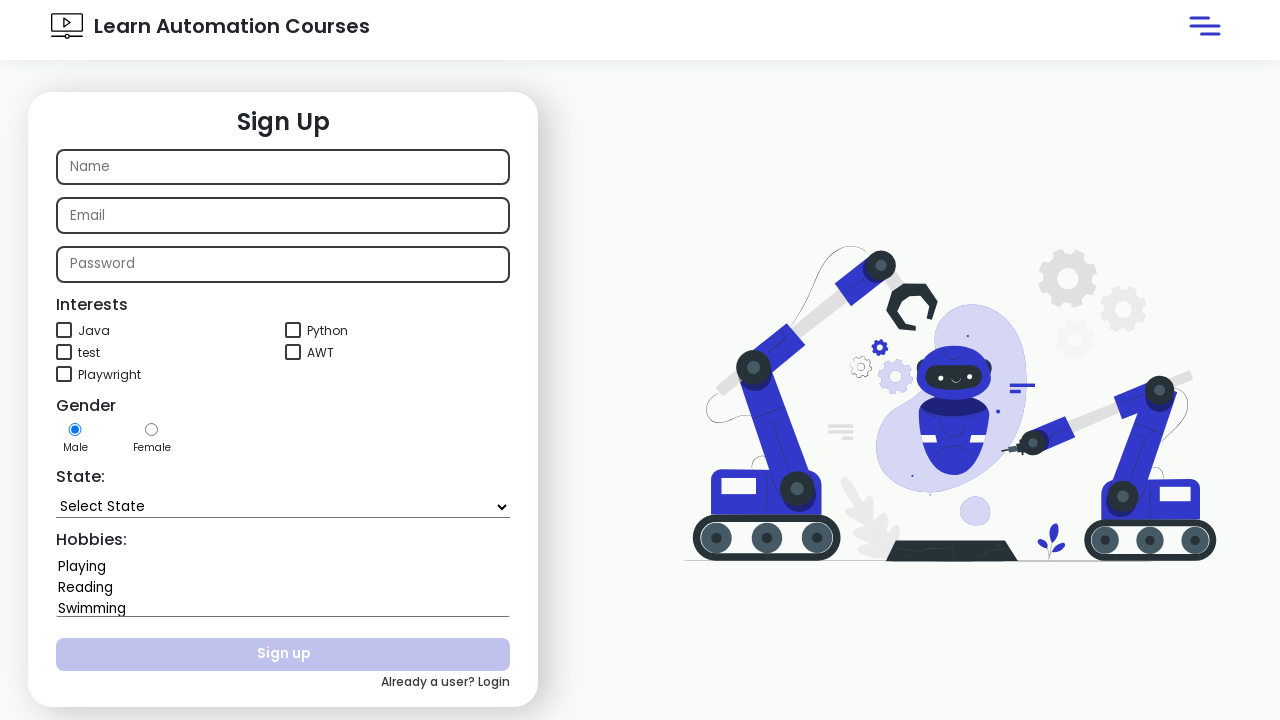